Navigates through multiple BrowserStack pages including homepage, documentation, pricing, sign-in, and sign-up pages to verify they load correctly

Starting URL: https://browserstack.com/

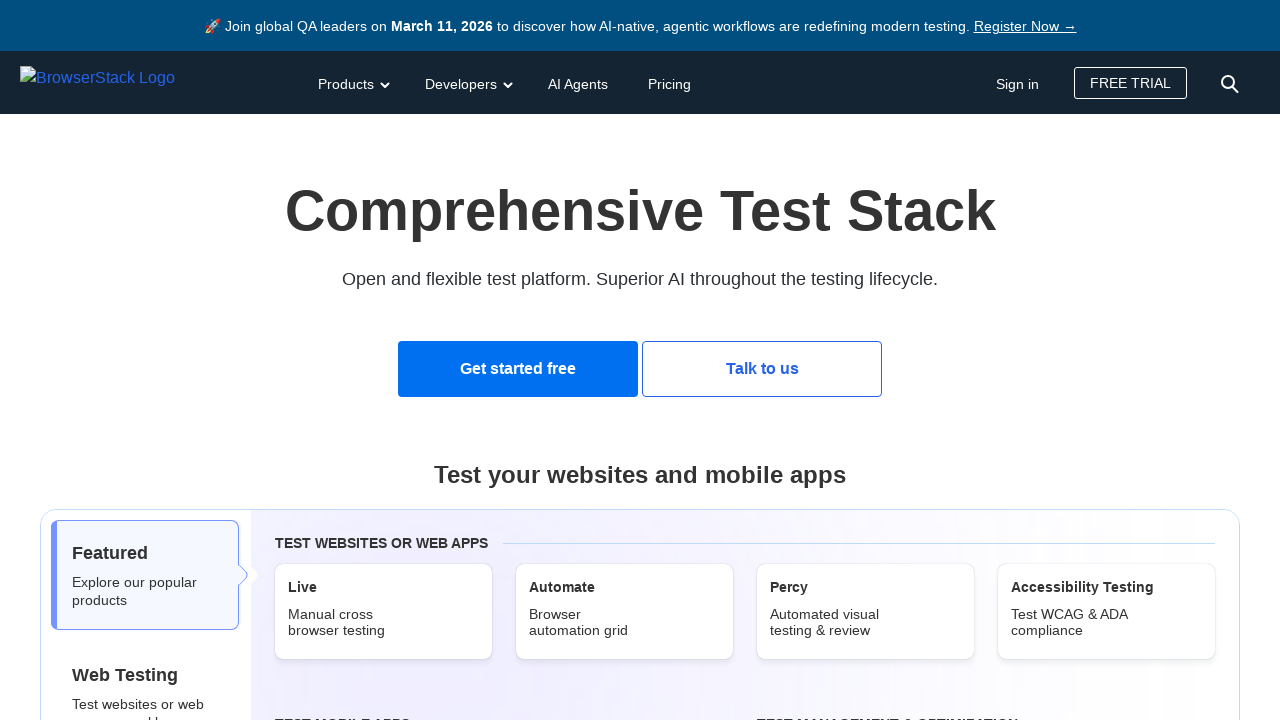

BrowserStack homepage loaded
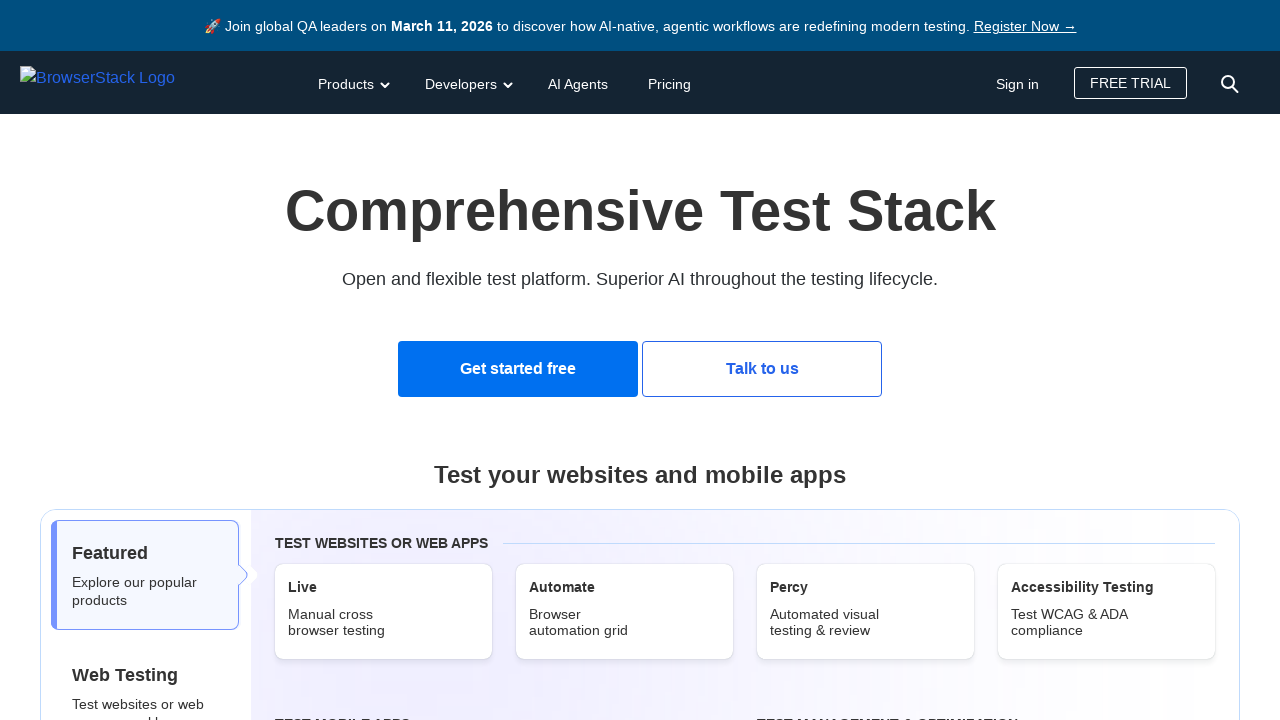

Navigated to BrowserStack documentation page
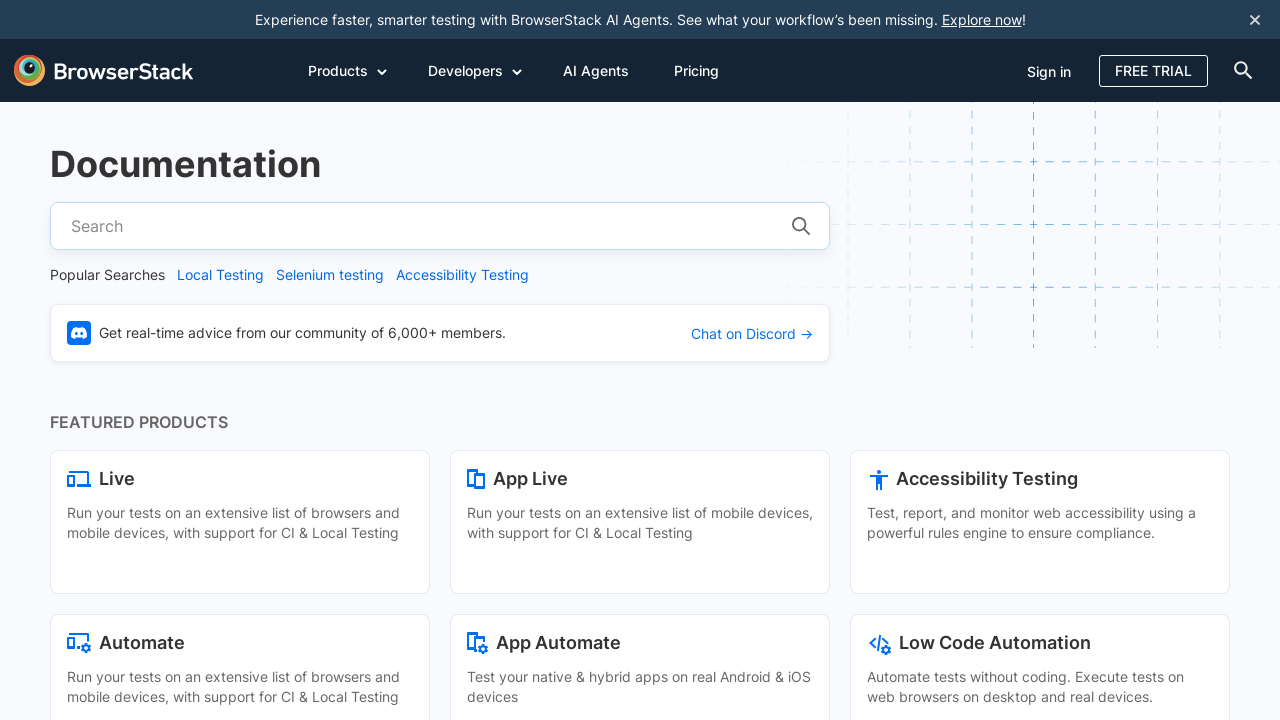

Documentation page fully loaded
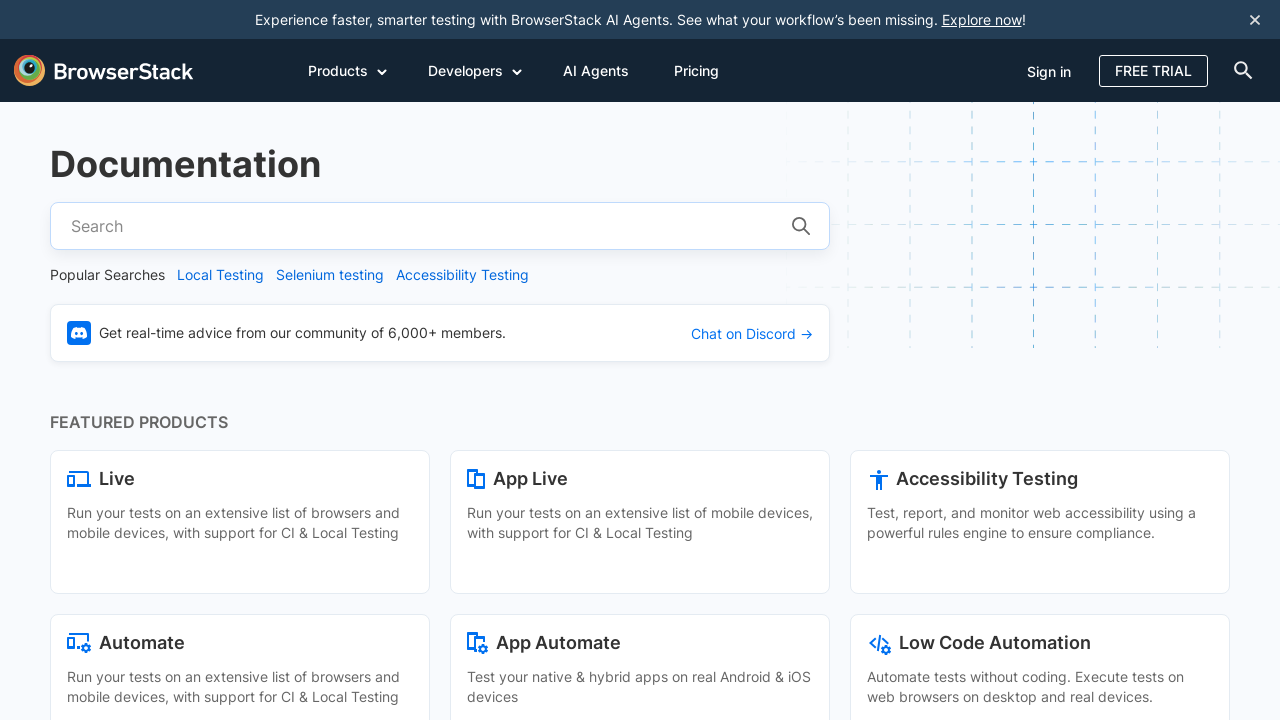

Navigated to BrowserStack pricing page
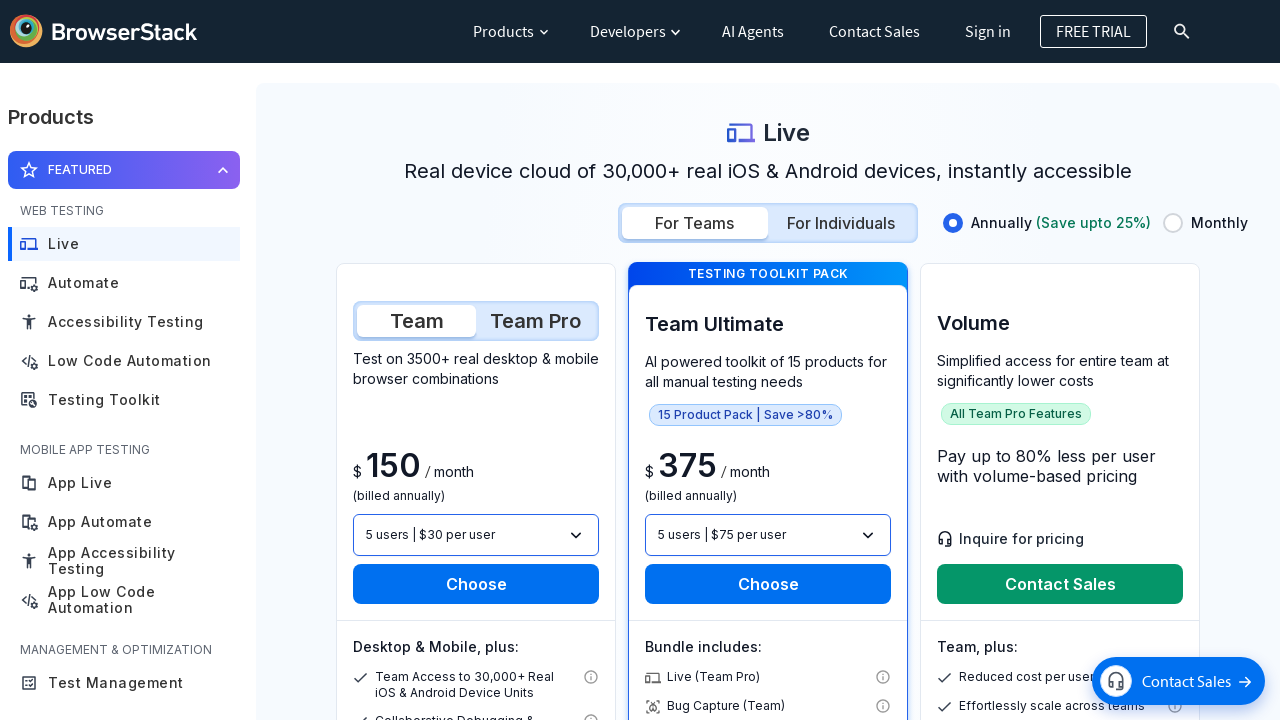

Pricing page fully loaded
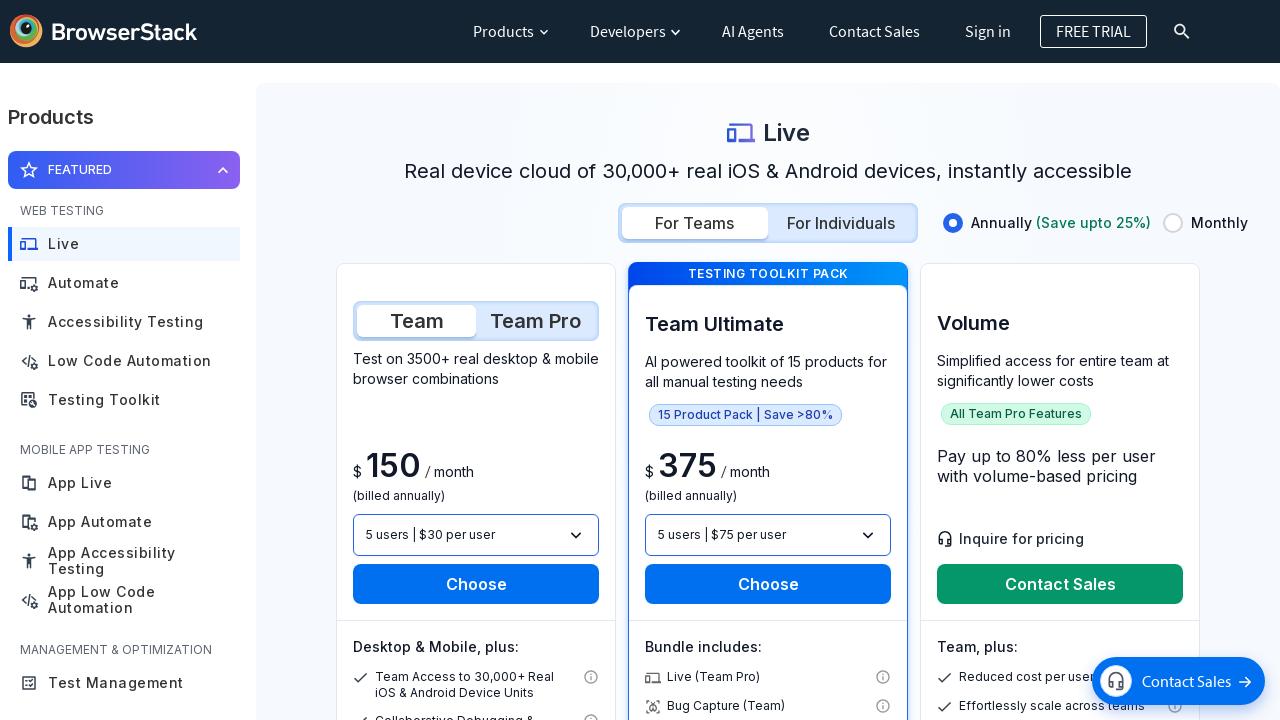

Navigated to BrowserStack sign-in page
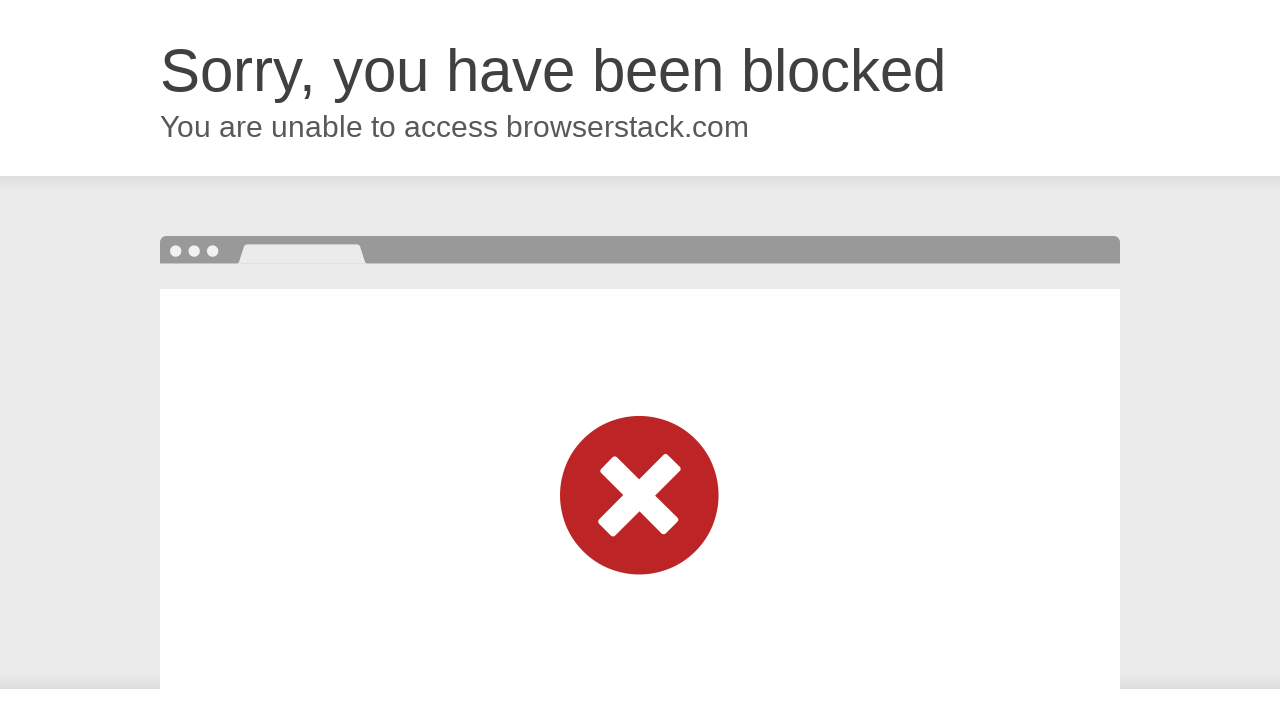

Sign-in page fully loaded
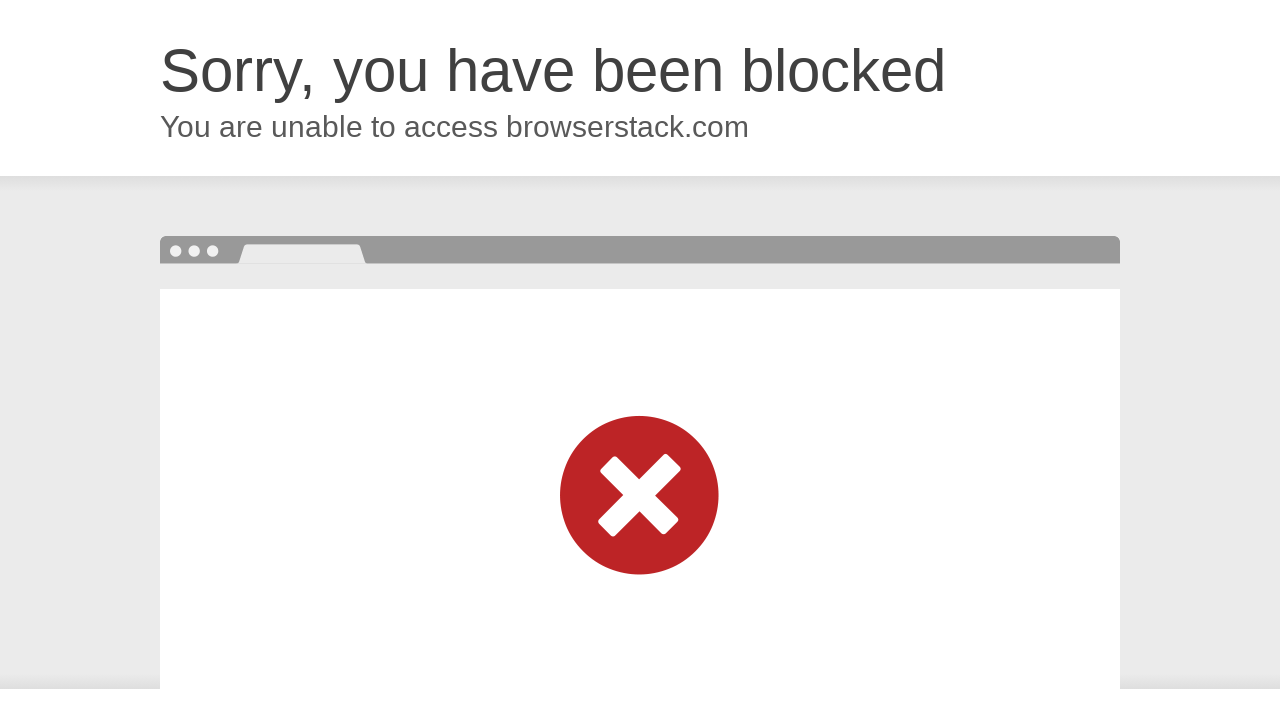

Navigated to BrowserStack sign-up page
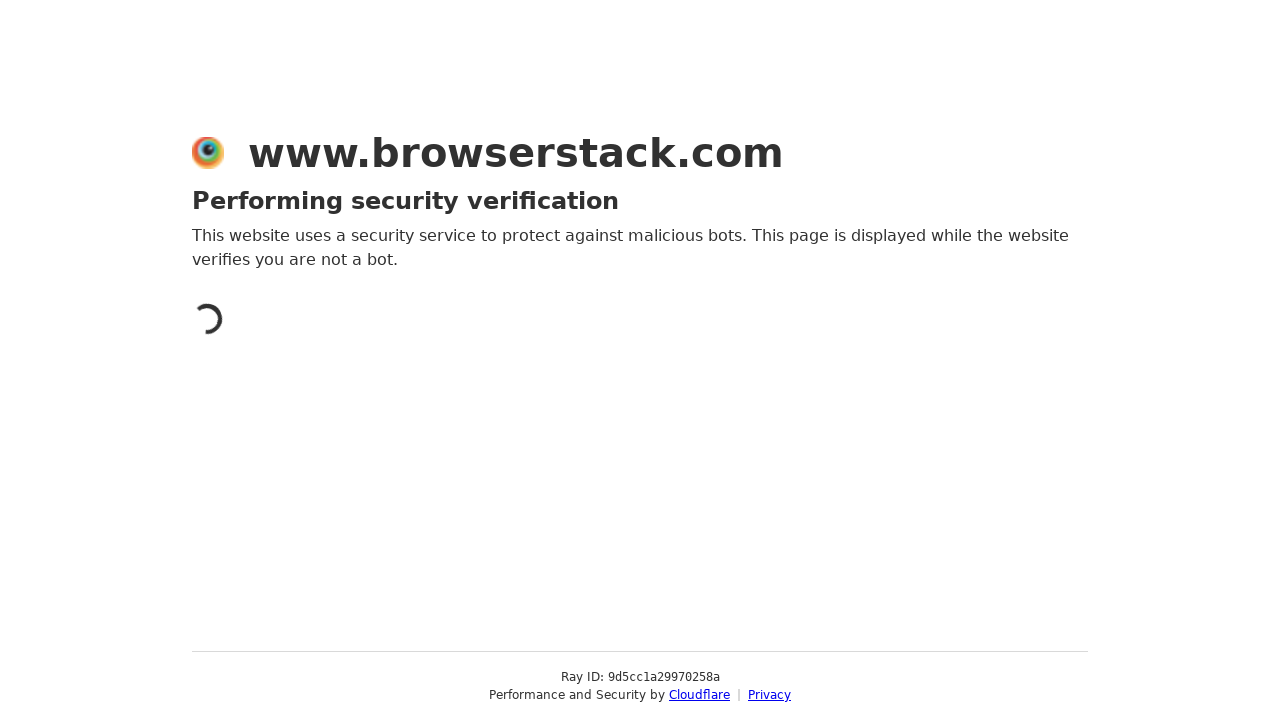

Sign-up page fully loaded
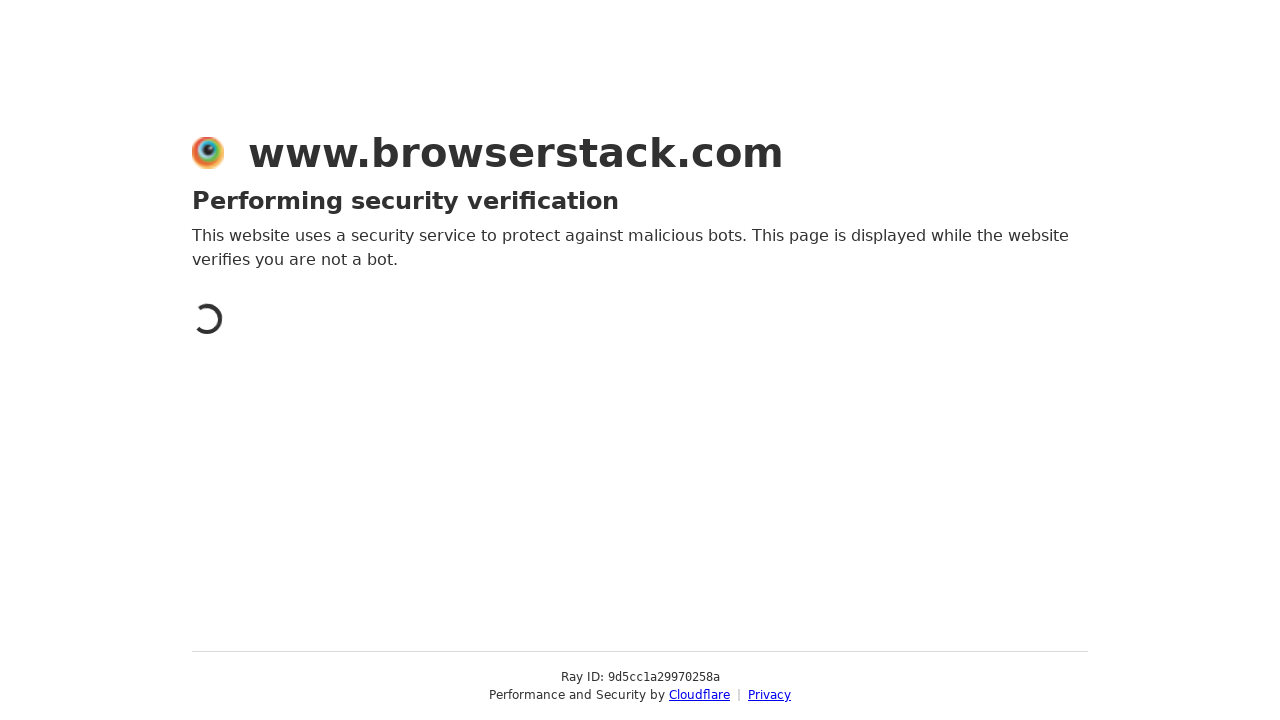

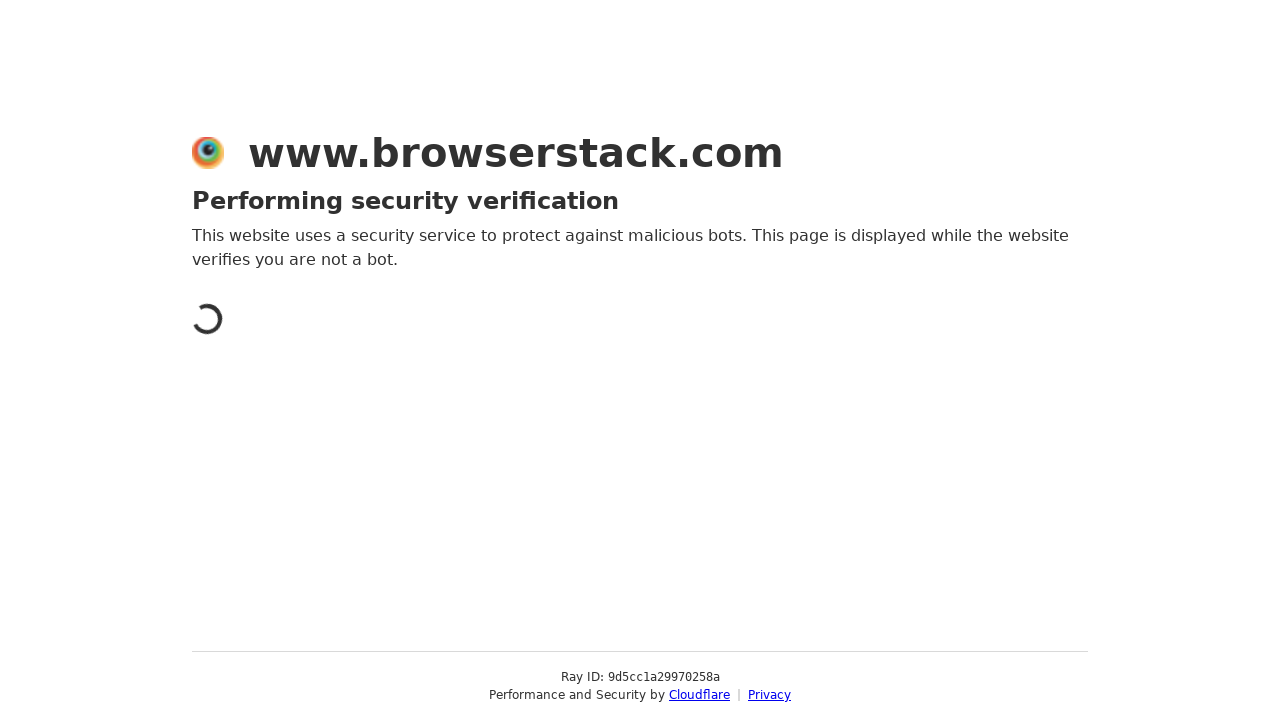